Tests drag and drop functionality within an iframe by dragging an element and dropping it onto a target element

Starting URL: https://jqueryui.com/droppable/

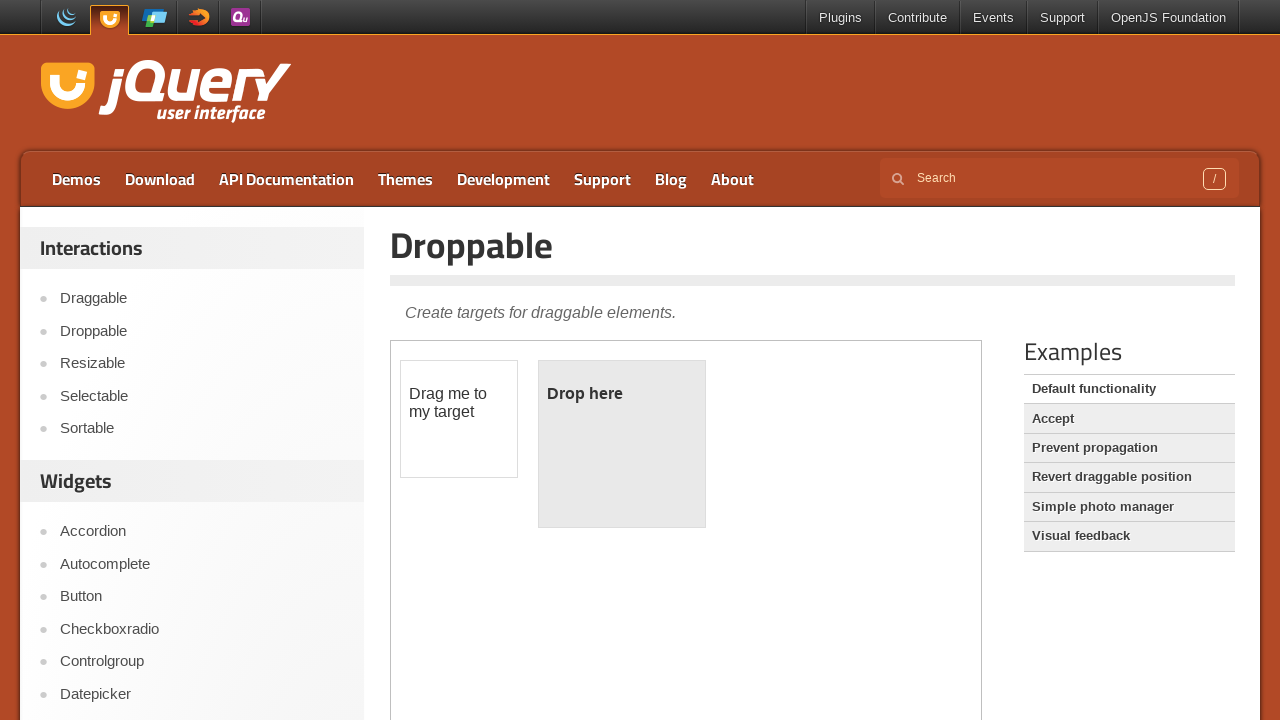

Located the demo iframe
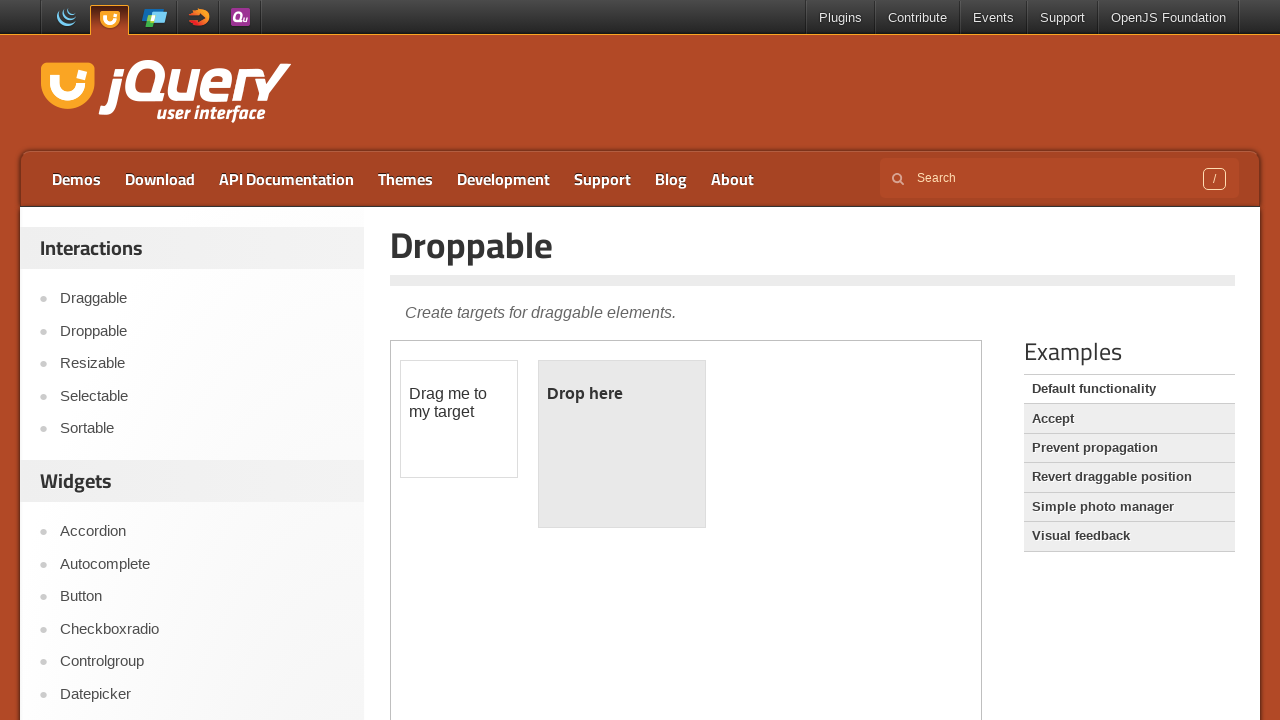

Located the draggable element with id 'draggable'
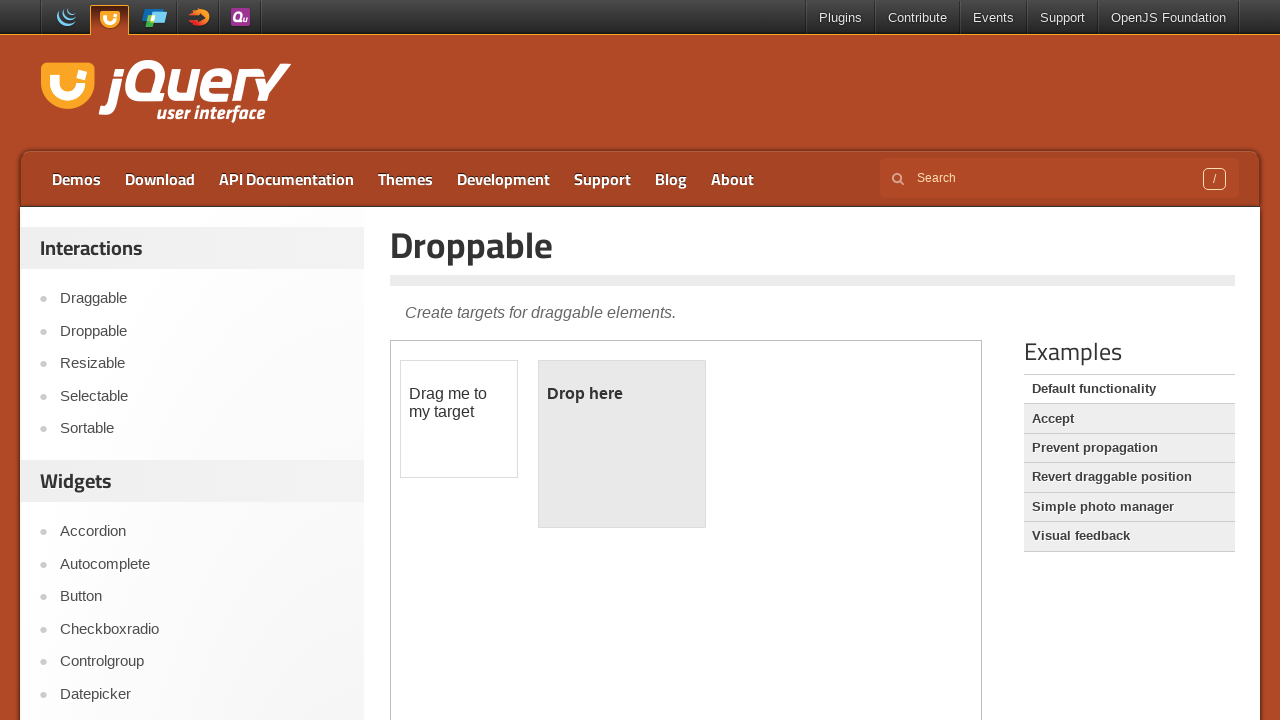

Located the droppable target element with id 'droppable'
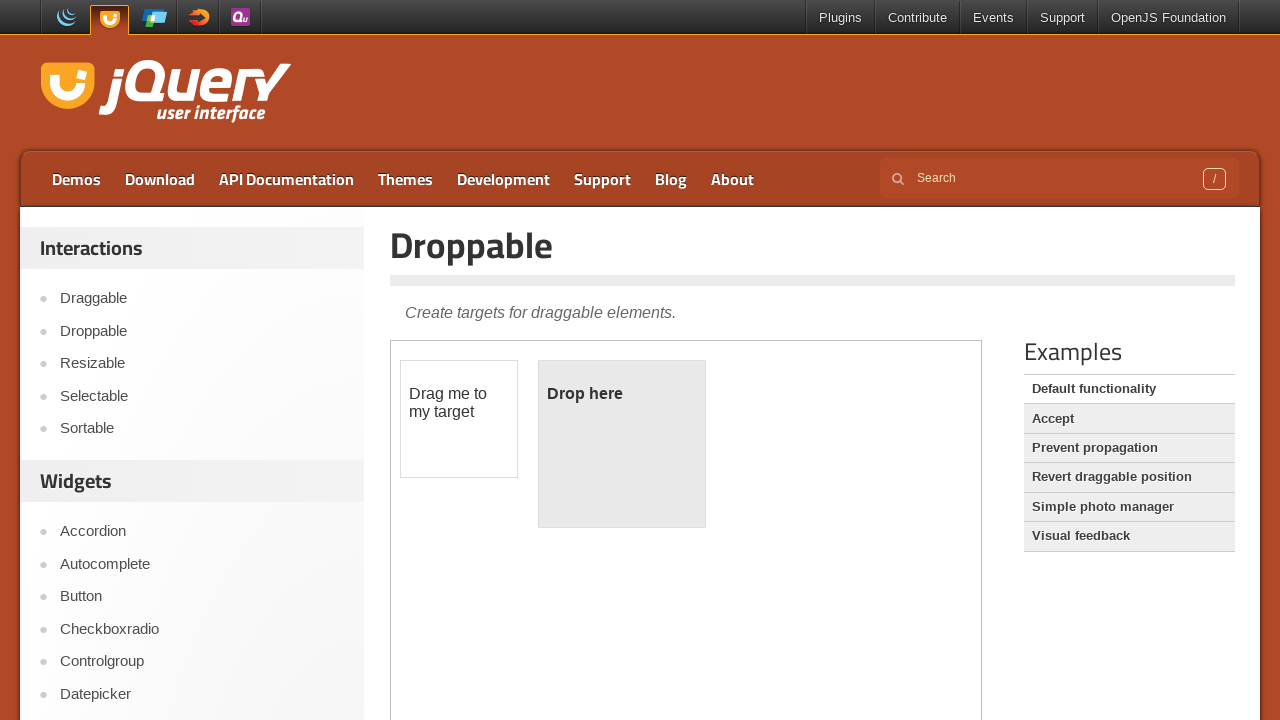

Dragged the draggable element onto the droppable target element at (622, 444)
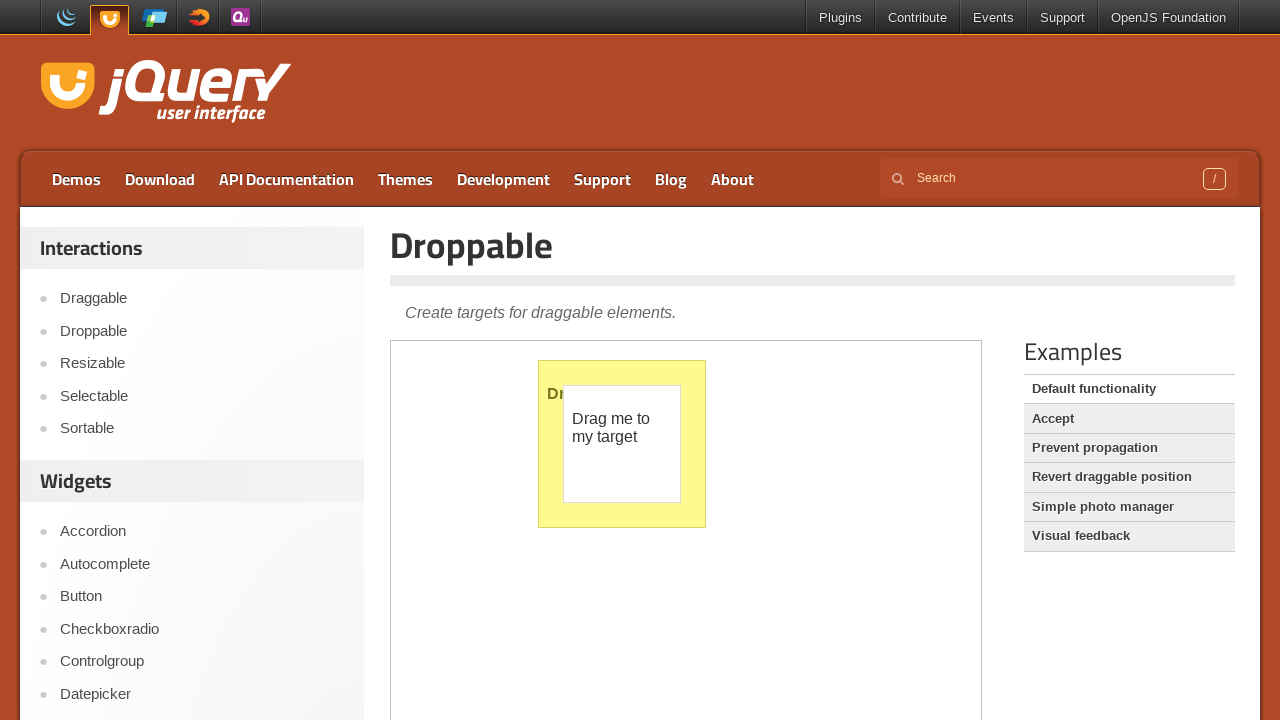

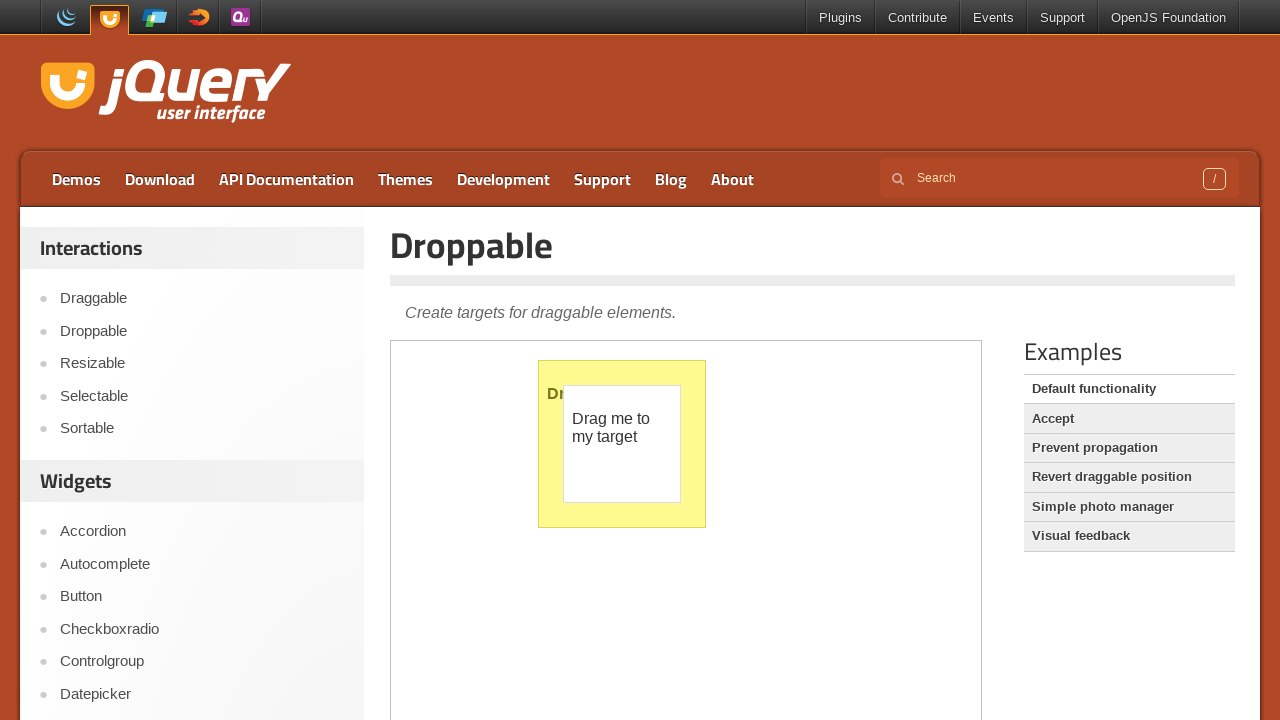